Automates a math challenge form by reading an input value from the page, calculating a mathematical formula (log of absolute value of 12*sin(x)), filling in the answer, checking required checkboxes, and submitting the form.

Starting URL: http://suninjuly.github.io/math.html

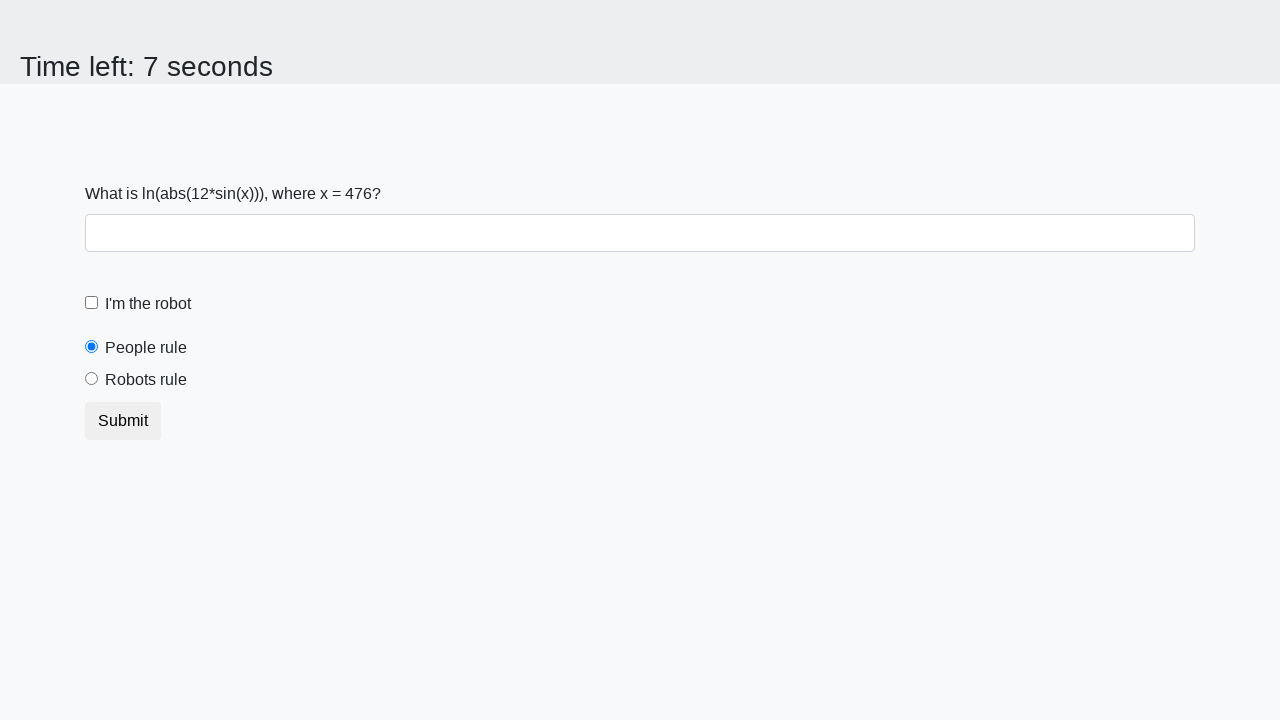

Located the input value element
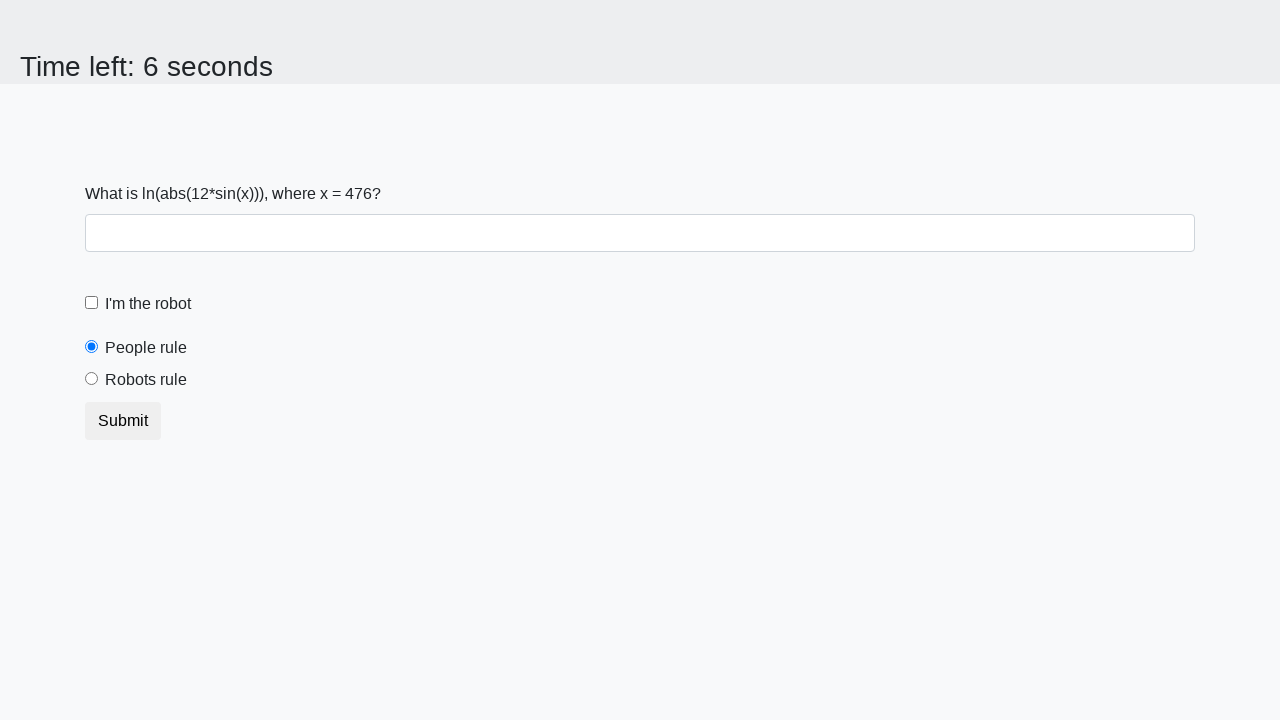

Extracted x value from page: 476
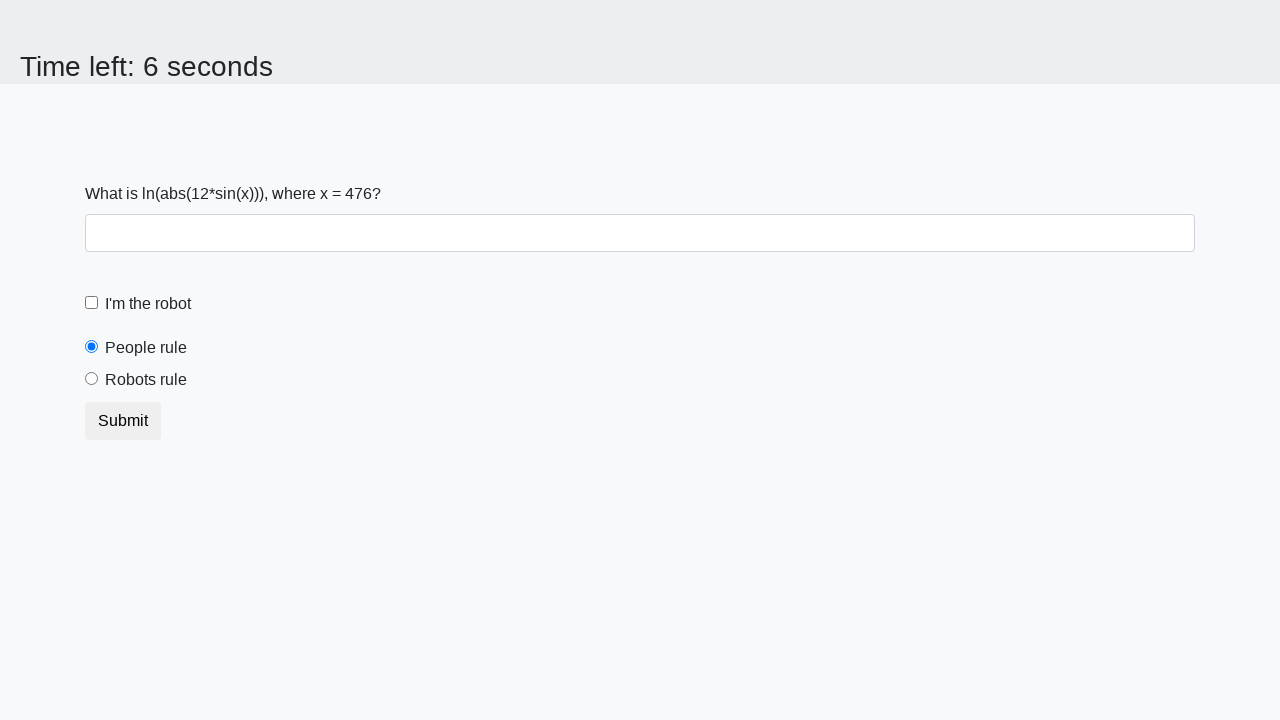

Calculated answer using formula log(|12*sin(x)|): 2.4837197029820066
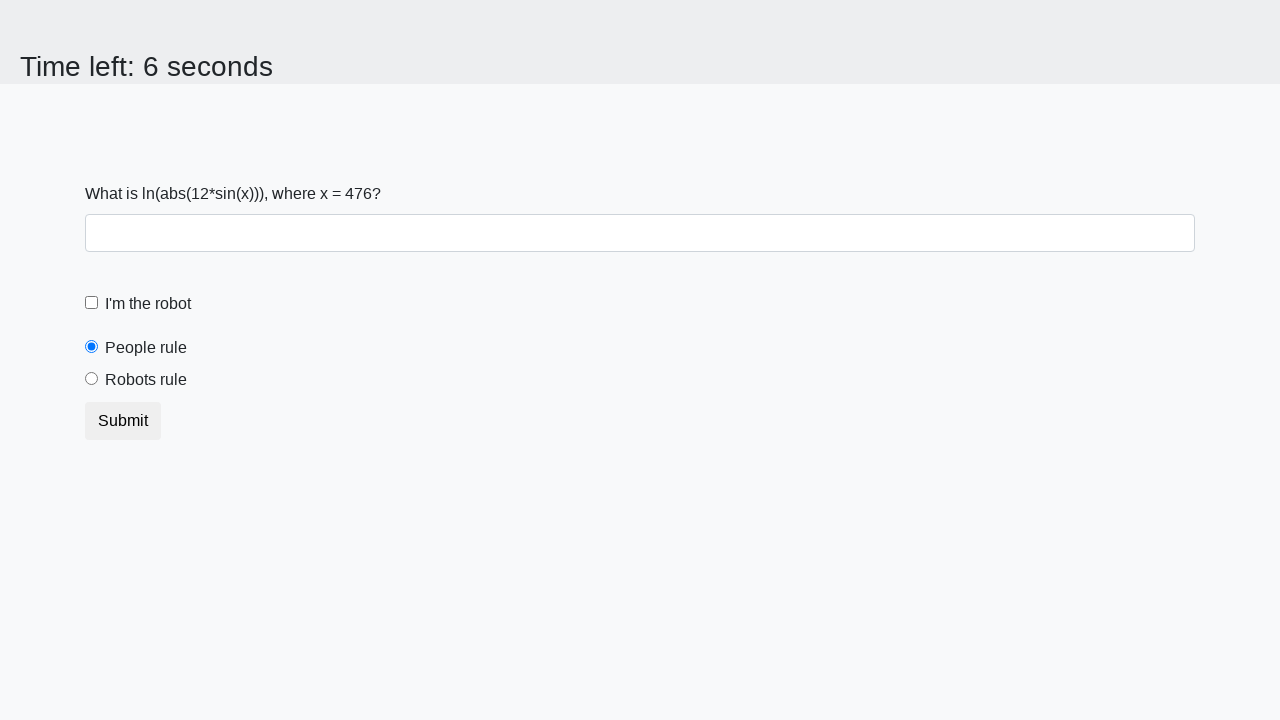

Filled answer field with calculated value: 2.4837197029820066 on #answer
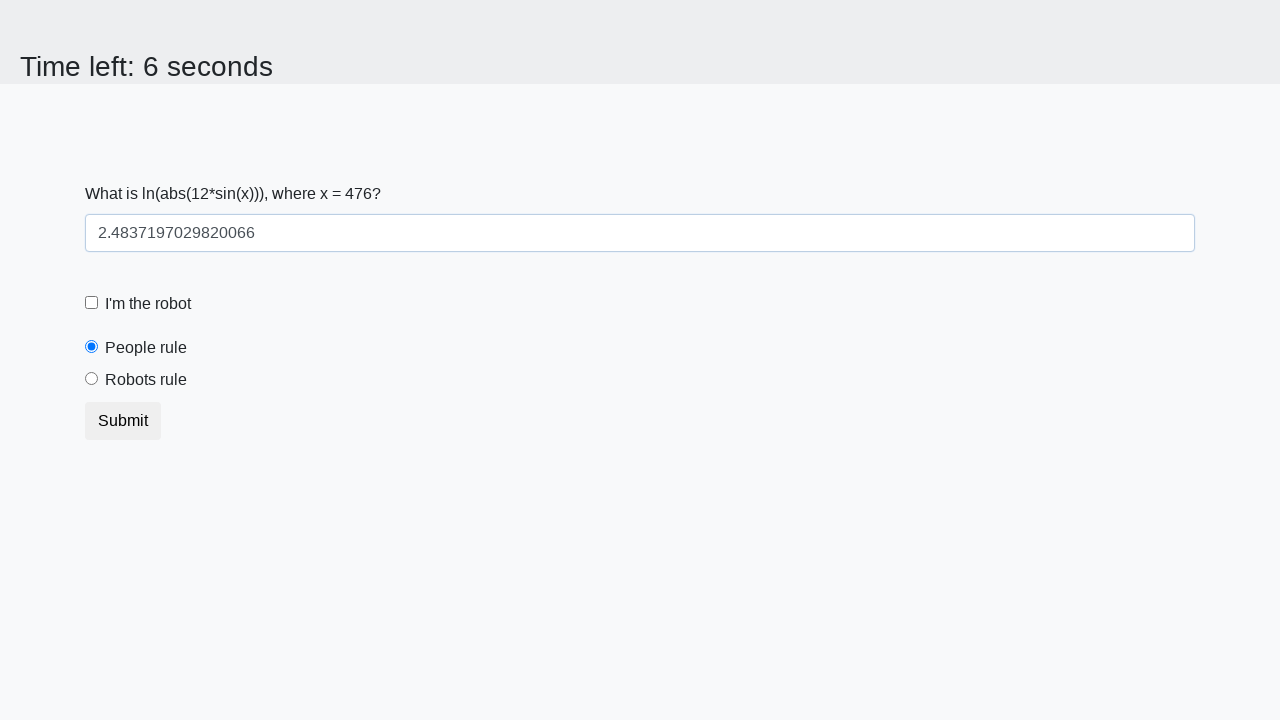

Checked the robot checkbox at (148, 304) on label[for='robotCheckbox']
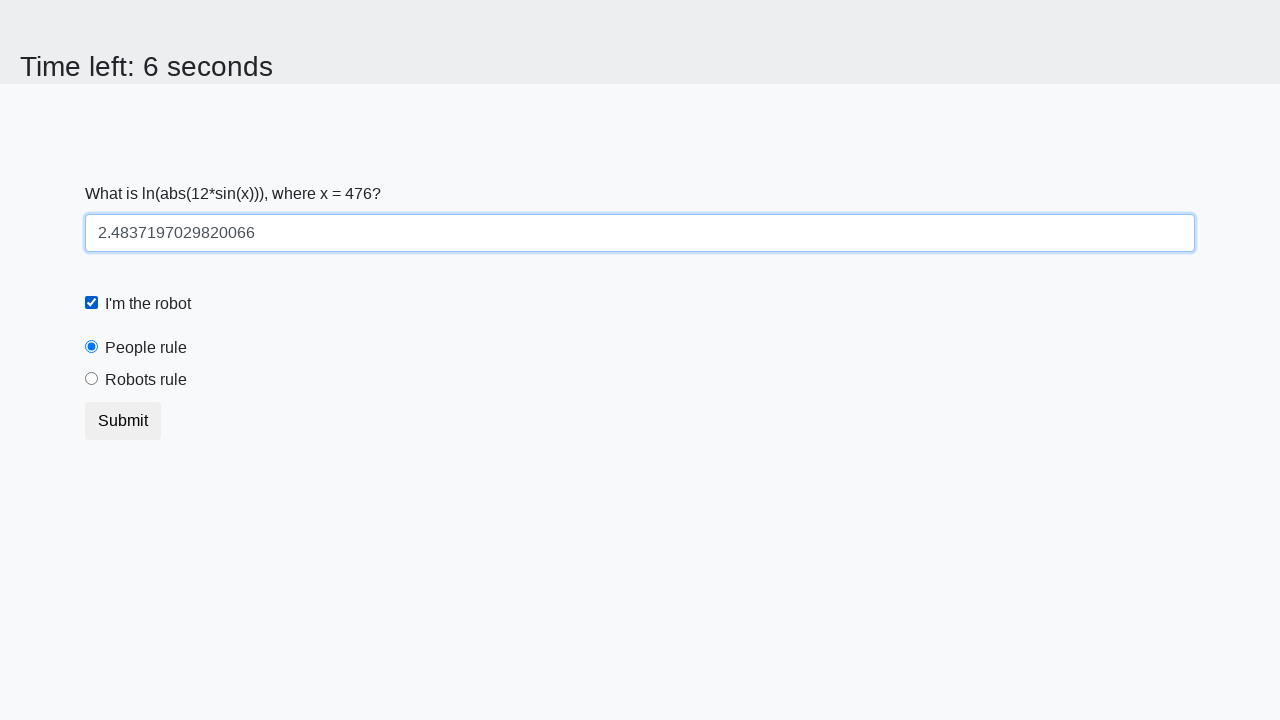

Selected the robots rule radio button at (146, 380) on label[for='robotsRule']
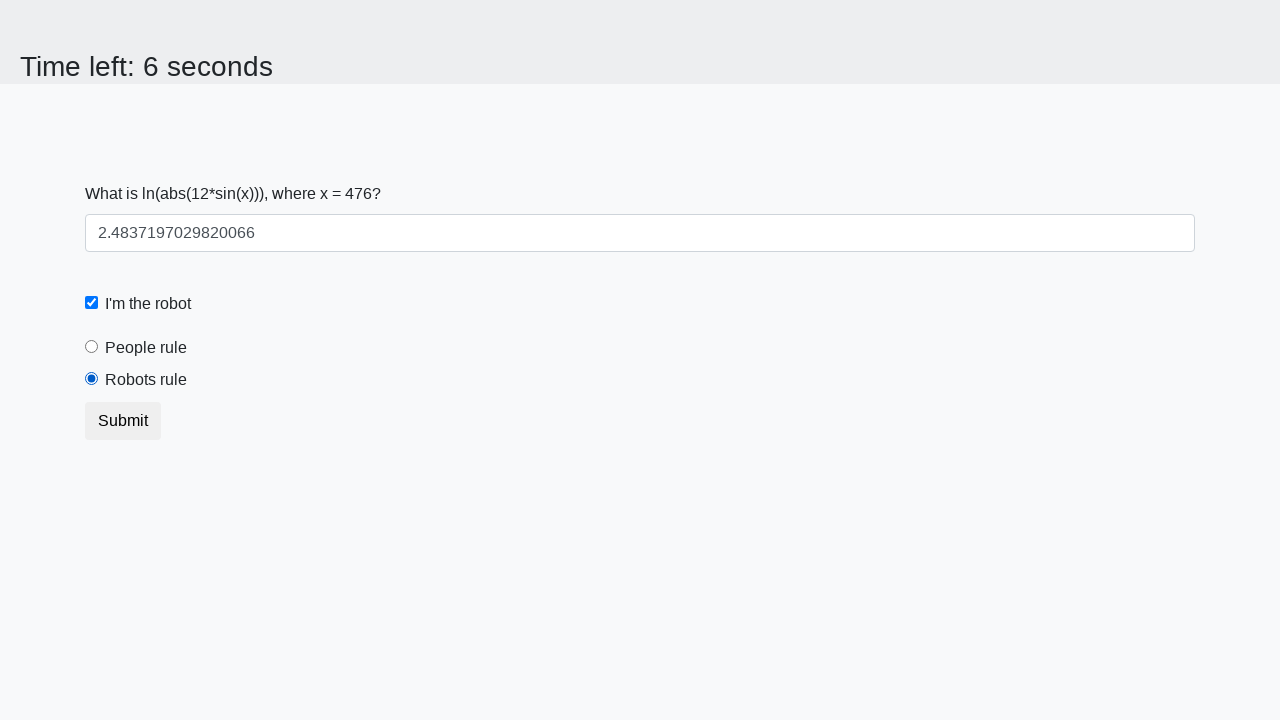

Submitted the math challenge form at (123, 421) on button.btn-default
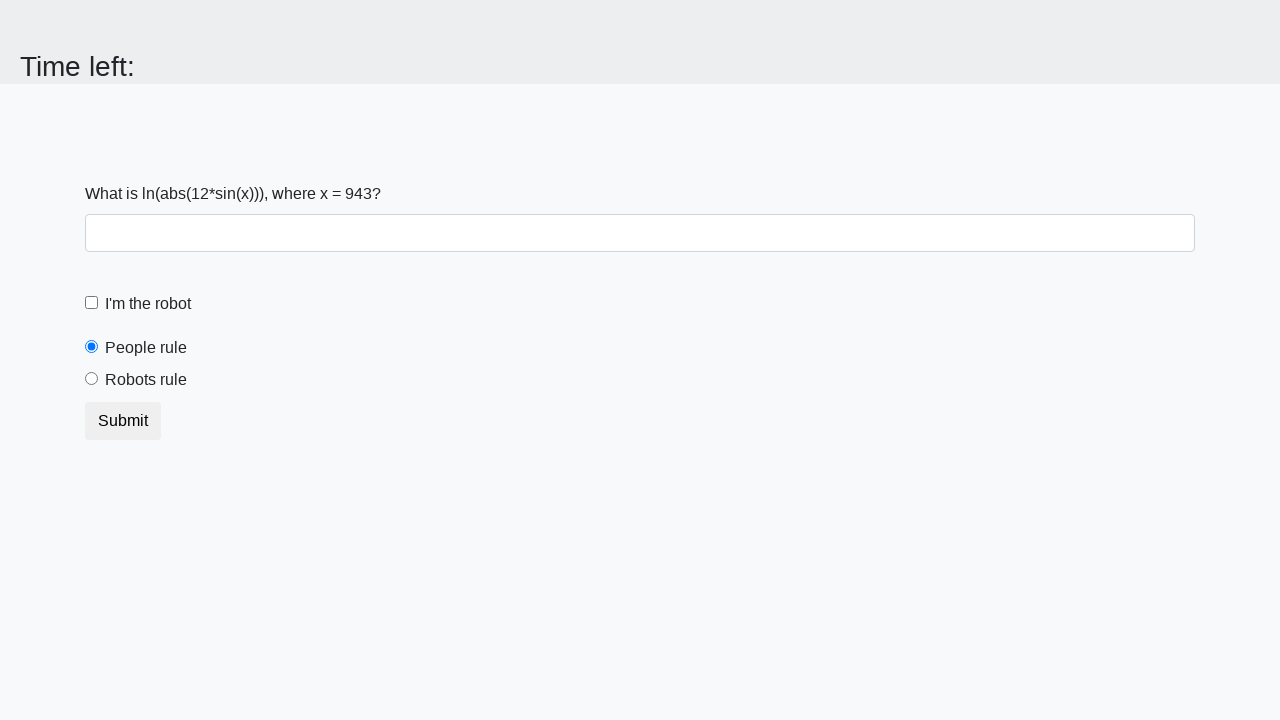

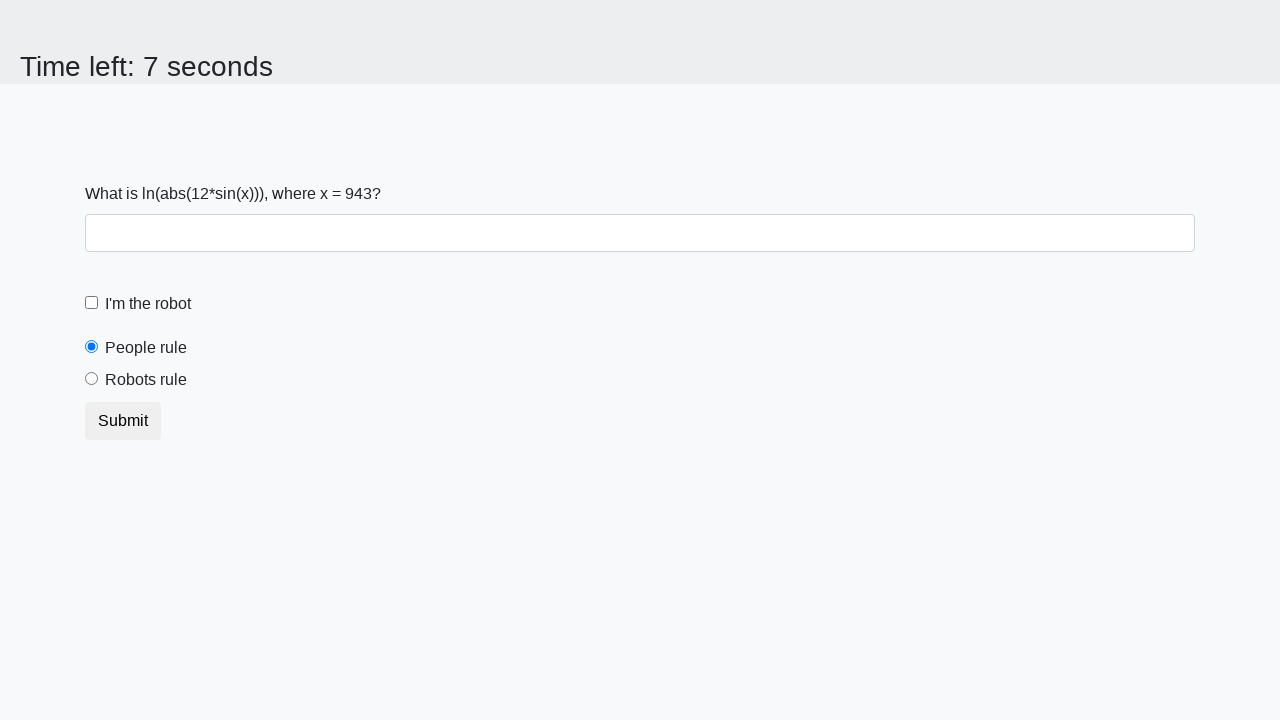